Tests web form by clearing and filling a text input, then selecting an option from a dropdown menu

Starting URL: https://www.selenium.dev/selenium/web/web-form.html

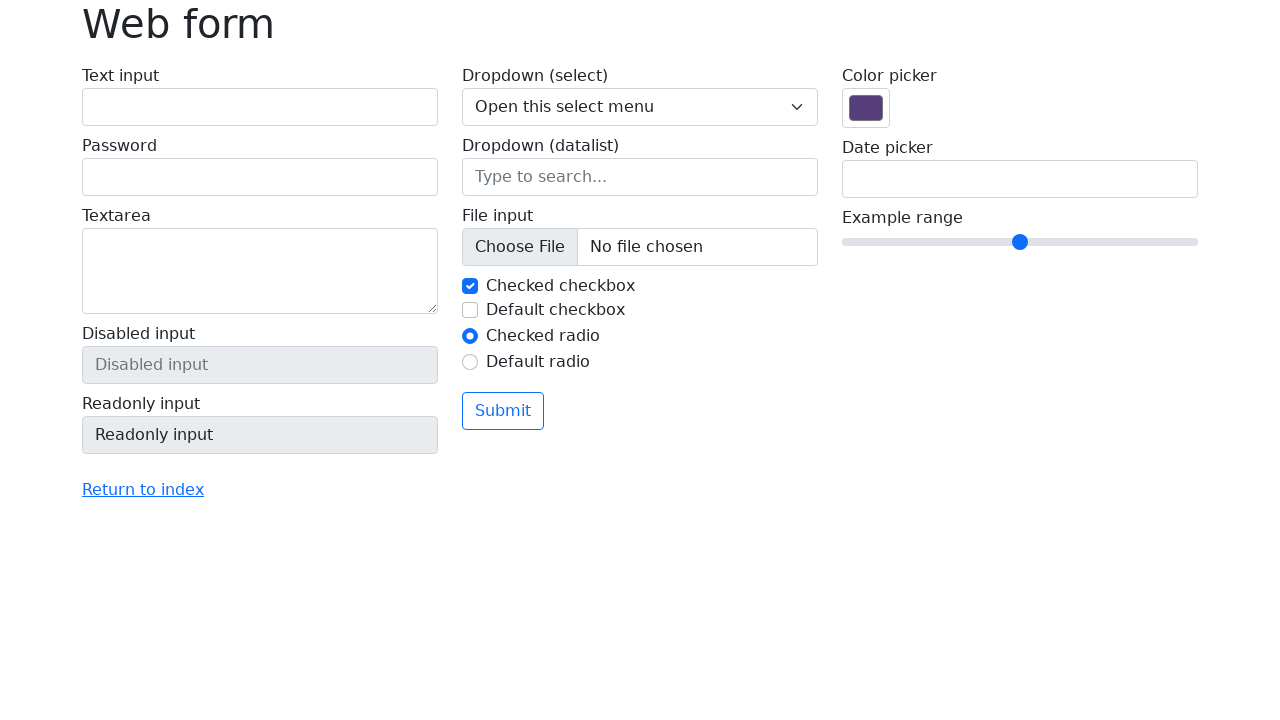

Cleared text input field on #my-text-id
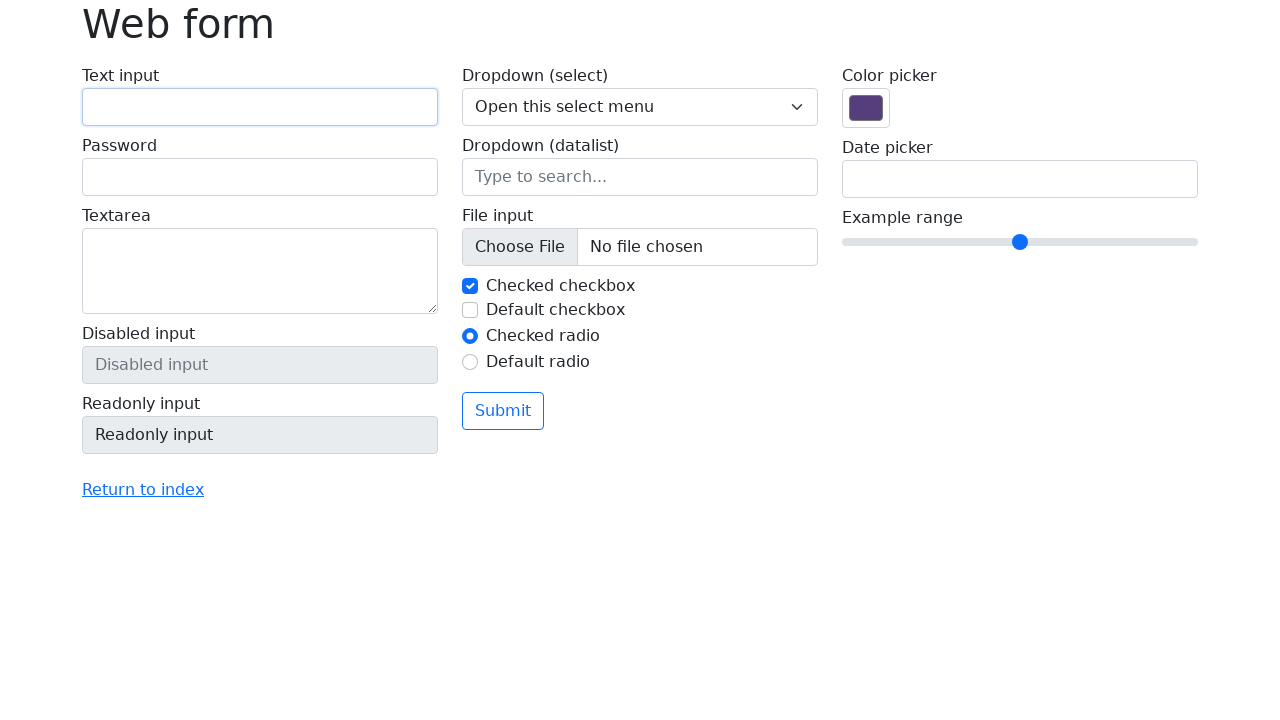

Filled text input with 'Hello everybody' on #my-text-id
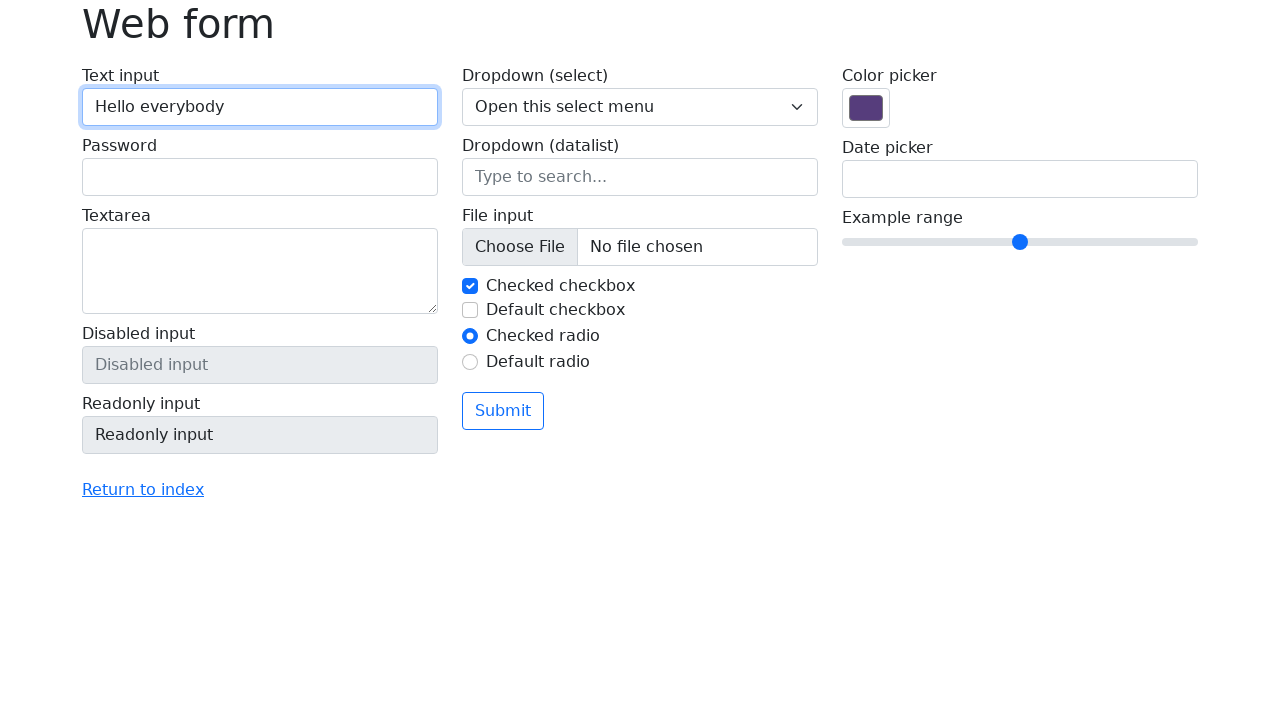

Selected option '1' from dropdown menu on select[name='my-select']
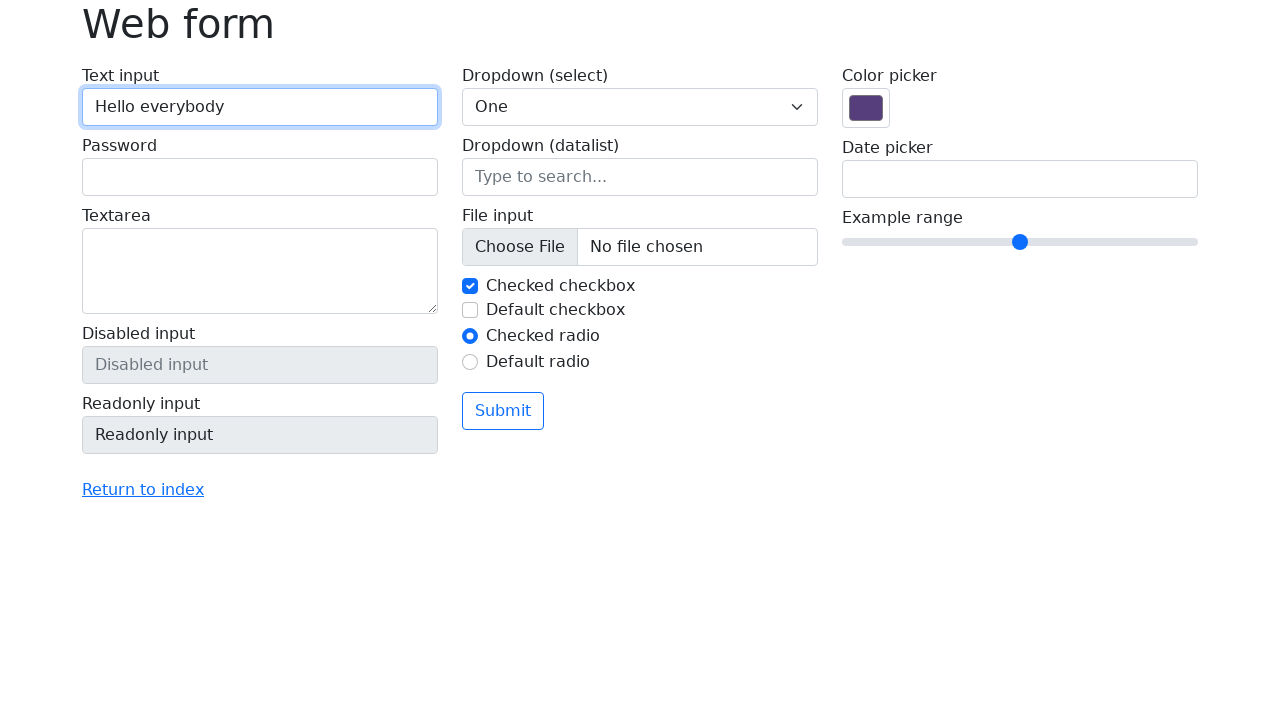

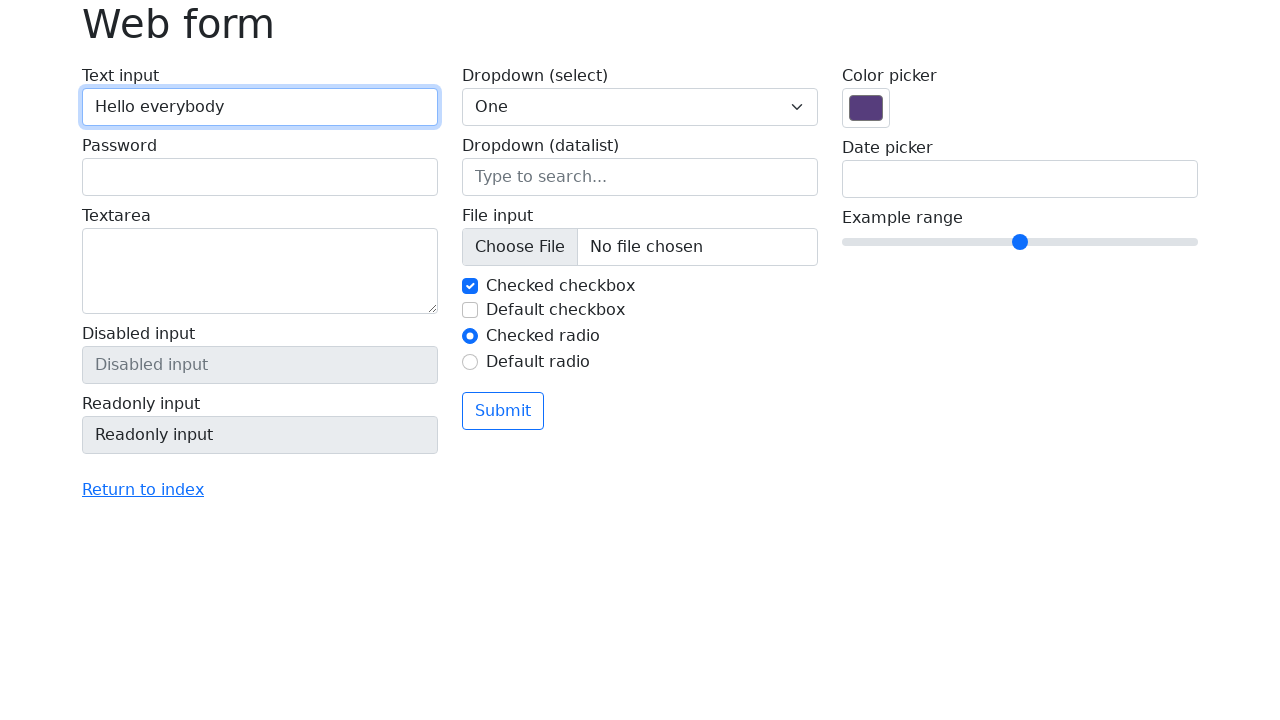